Tests editing a todo item by double-clicking, modifying the text, and pressing Enter.

Starting URL: https://demo.playwright.dev/todomvc

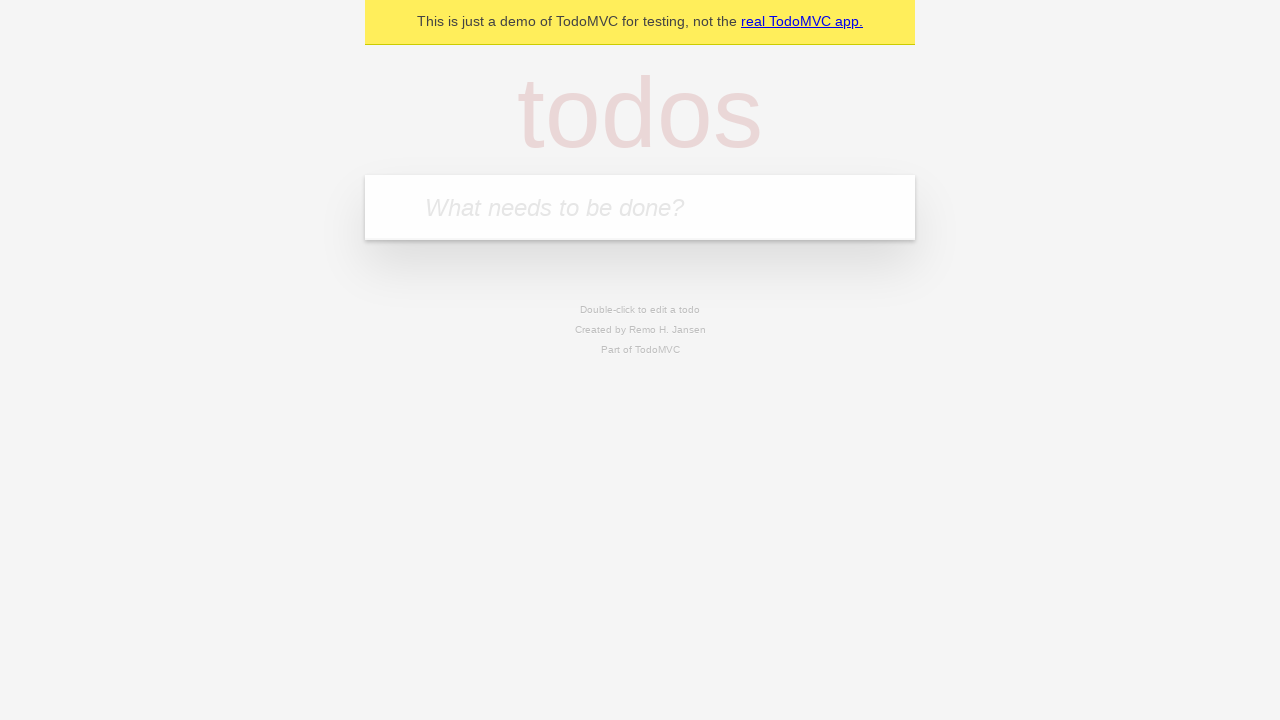

Filled todo input with 'buy some cheese' on internal:attr=[placeholder="What needs to be done?"i]
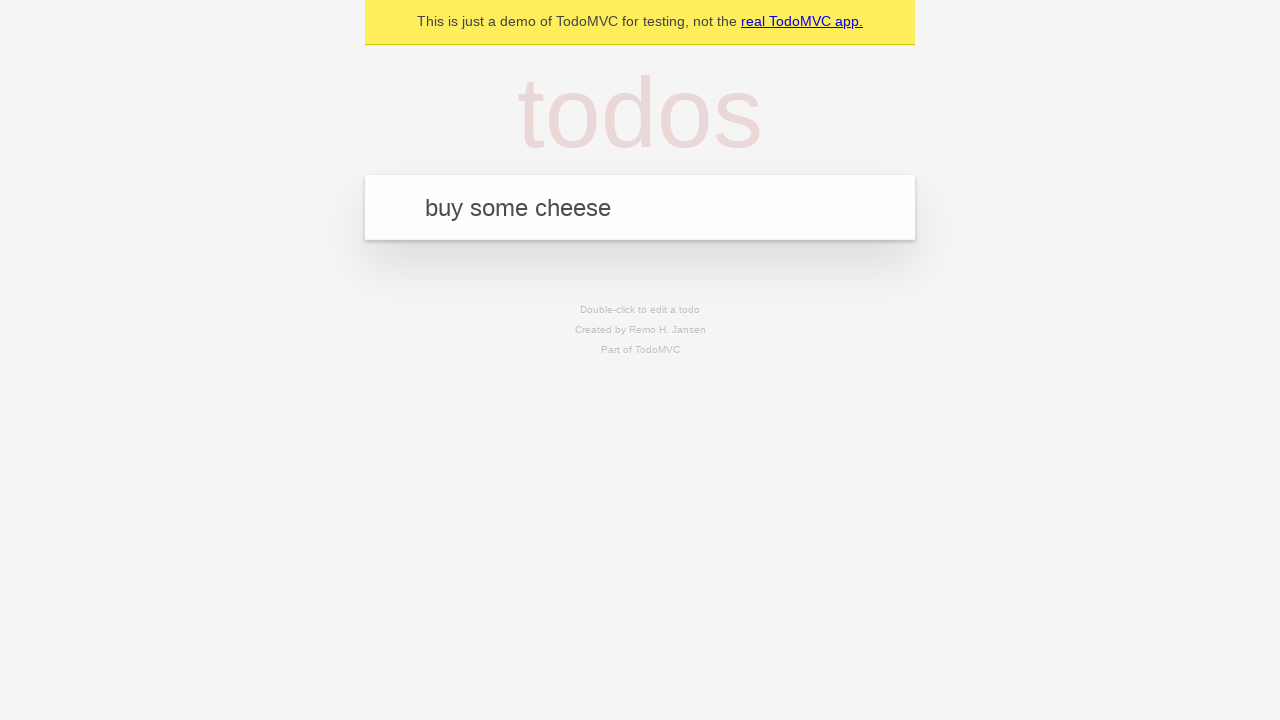

Pressed Enter to create todo 'buy some cheese' on internal:attr=[placeholder="What needs to be done?"i]
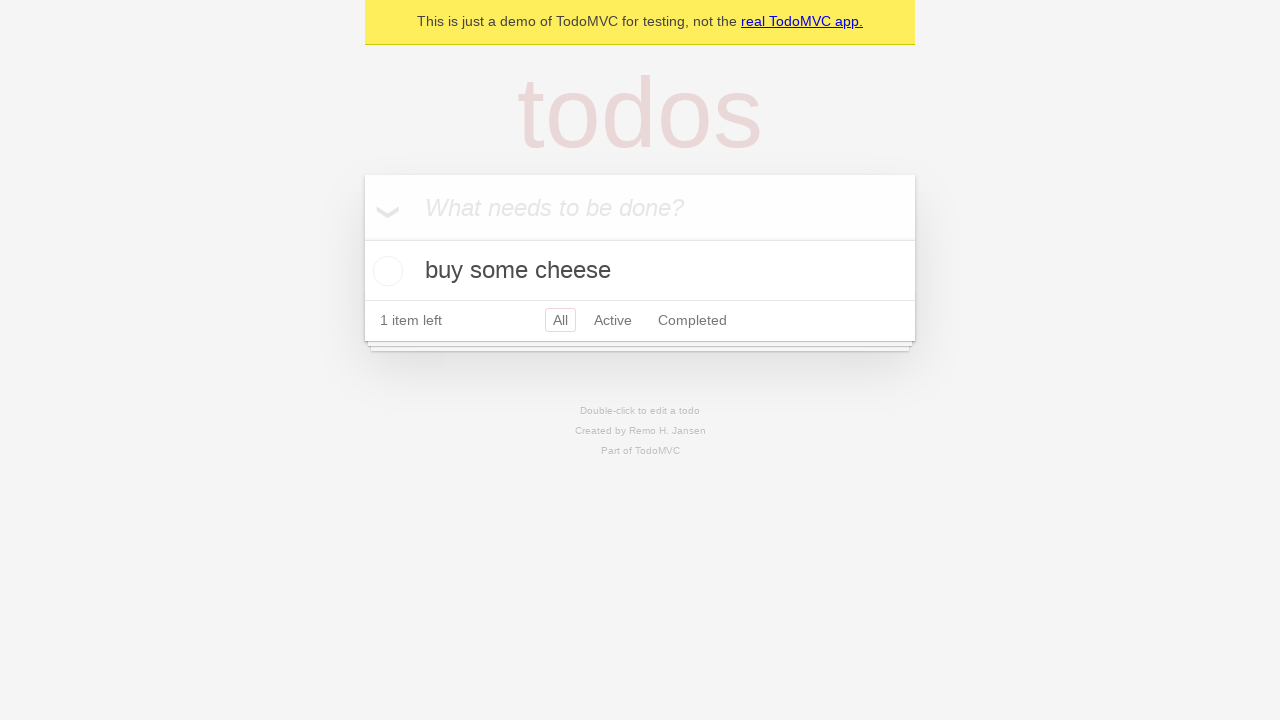

Filled todo input with 'feed the cat' on internal:attr=[placeholder="What needs to be done?"i]
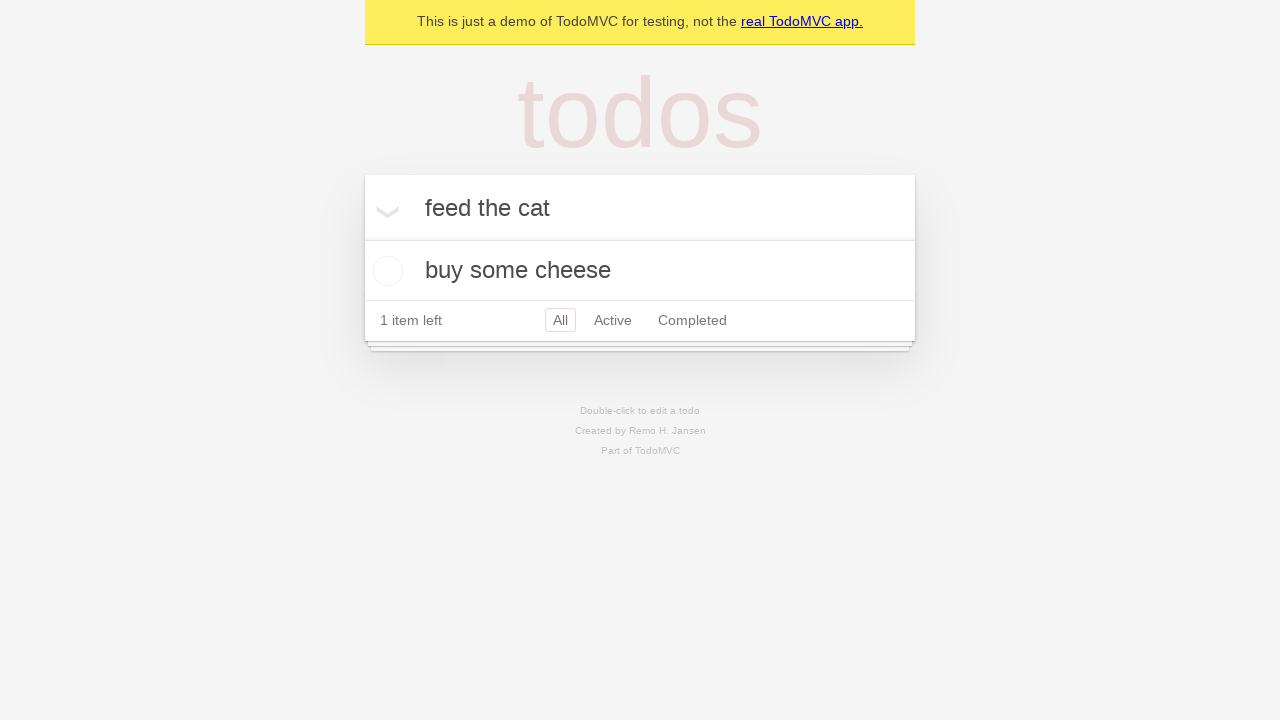

Pressed Enter to create todo 'feed the cat' on internal:attr=[placeholder="What needs to be done?"i]
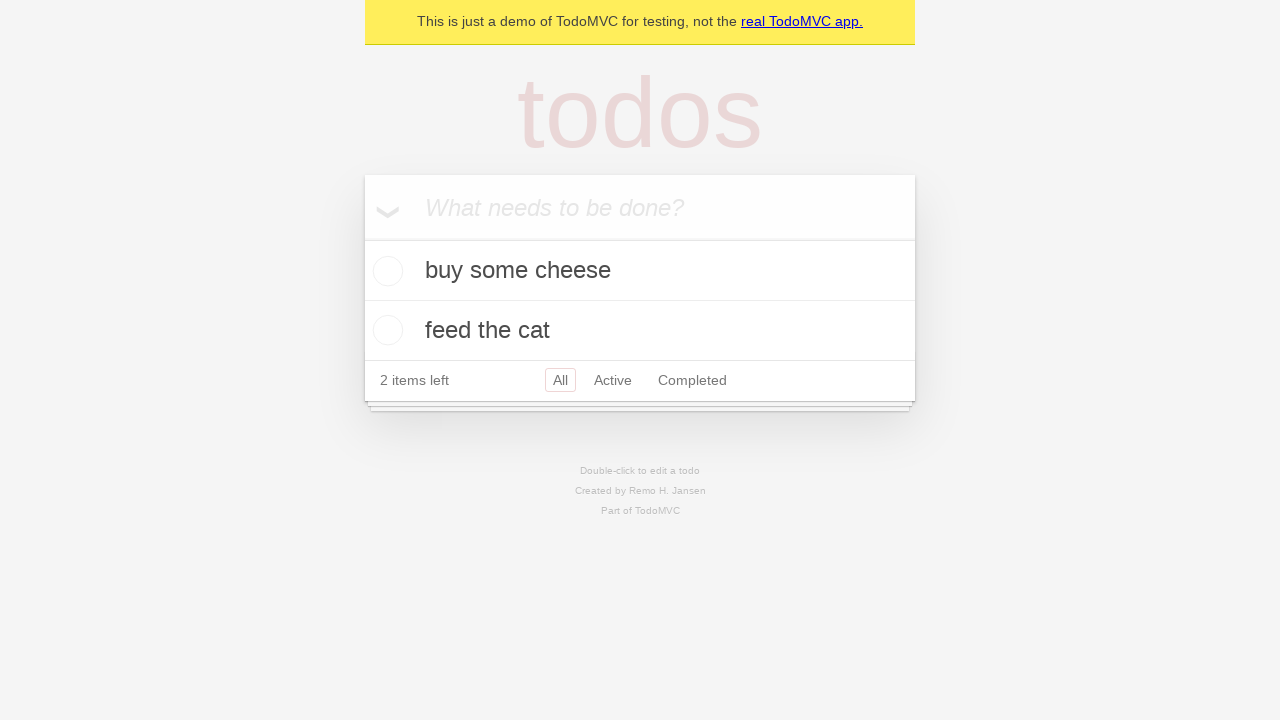

Filled todo input with 'book a doctors appointment' on internal:attr=[placeholder="What needs to be done?"i]
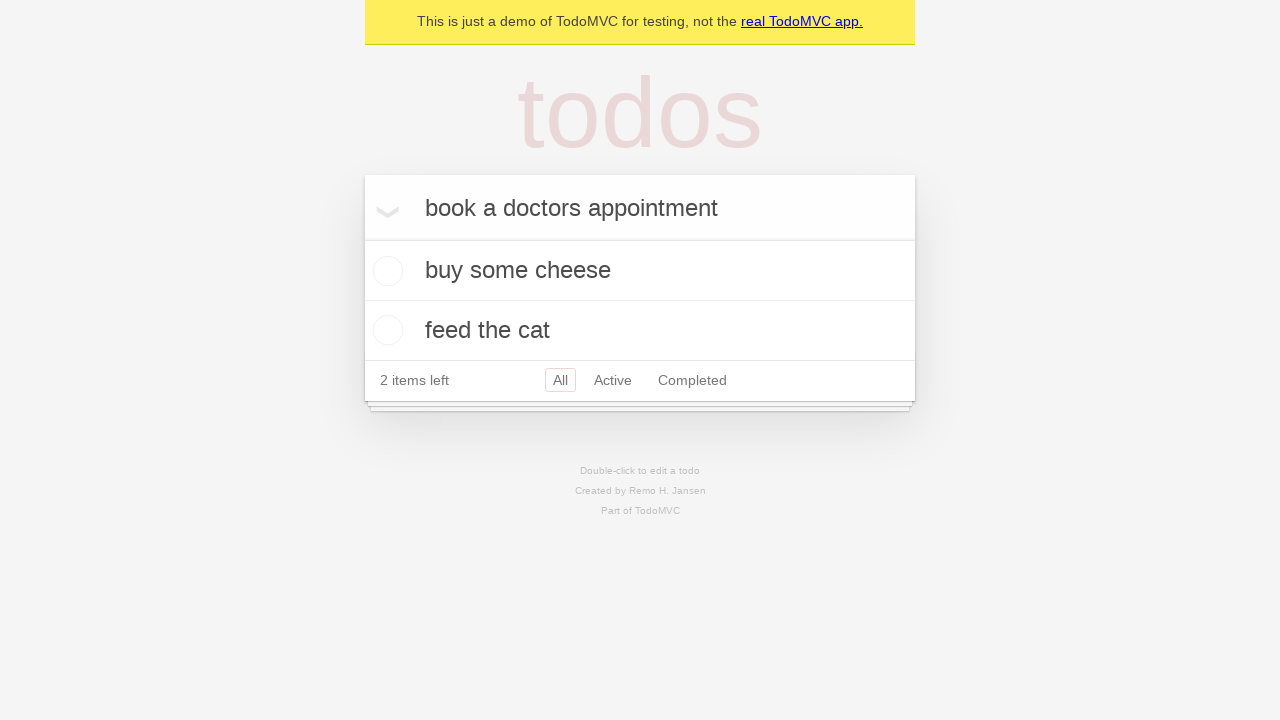

Pressed Enter to create todo 'book a doctors appointment' on internal:attr=[placeholder="What needs to be done?"i]
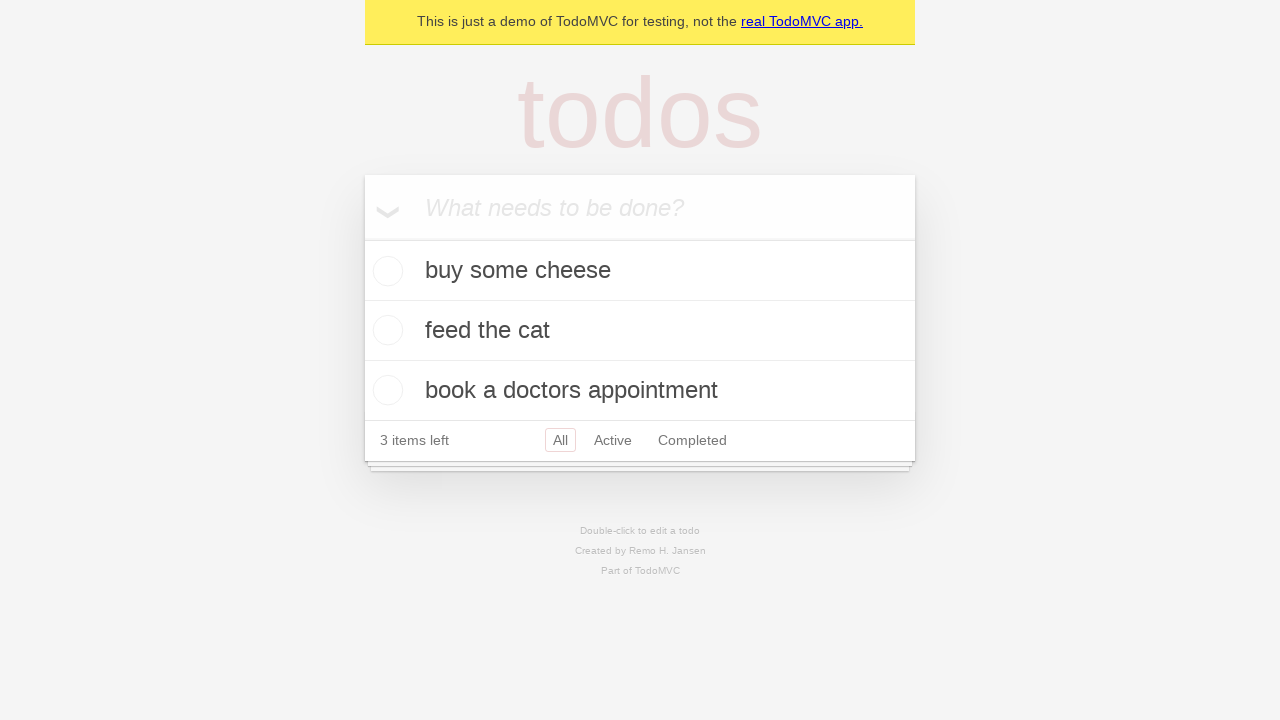

Waited for all three todo items to be created
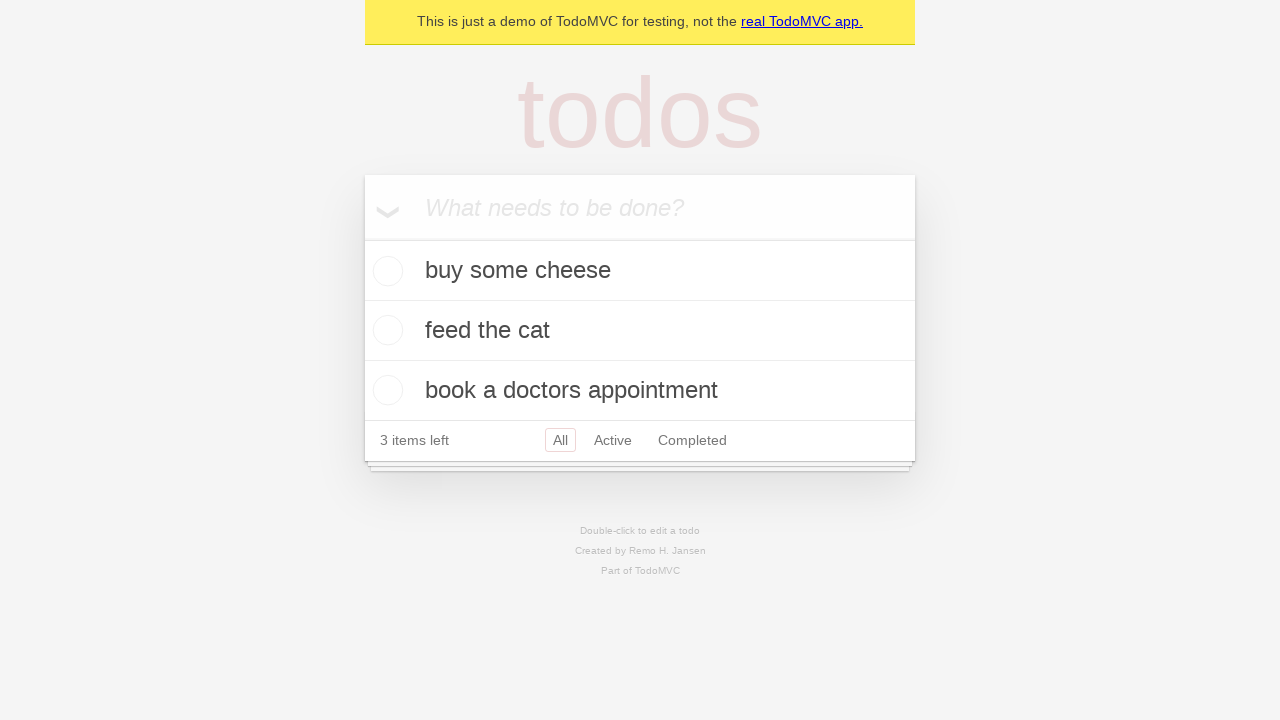

Double-clicked second todo item to enter edit mode at (640, 331) on [data-testid='todo-item'] >> nth=1
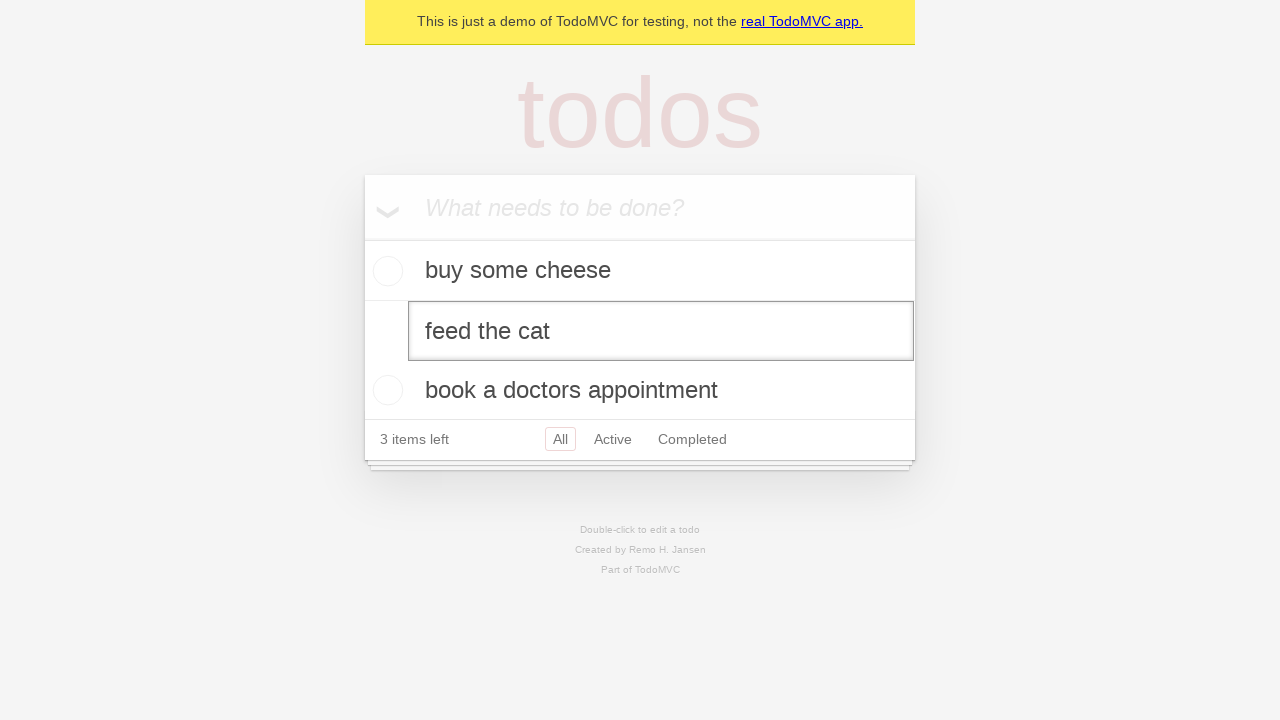

Changed todo text to 'buy some sausages' on [data-testid='todo-item'] >> nth=1 >> internal:role=textbox[name="Edit"i]
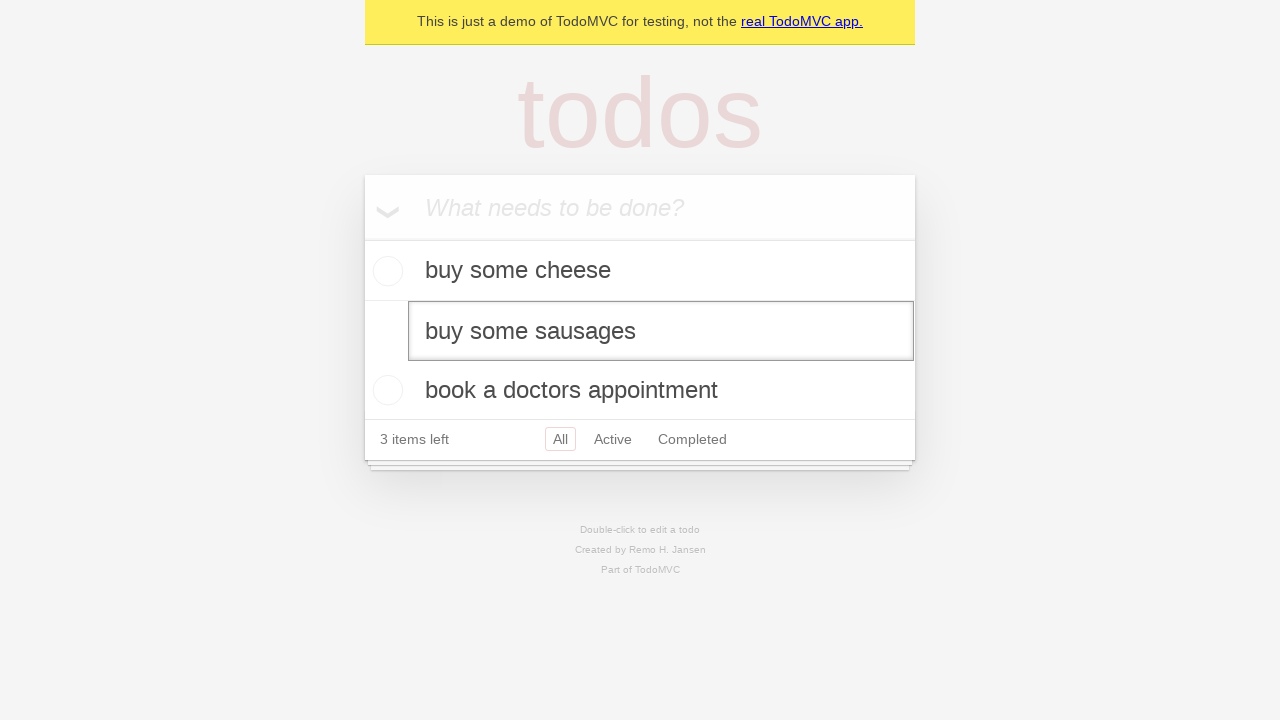

Pressed Enter to save edited todo item on [data-testid='todo-item'] >> nth=1 >> internal:role=textbox[name="Edit"i]
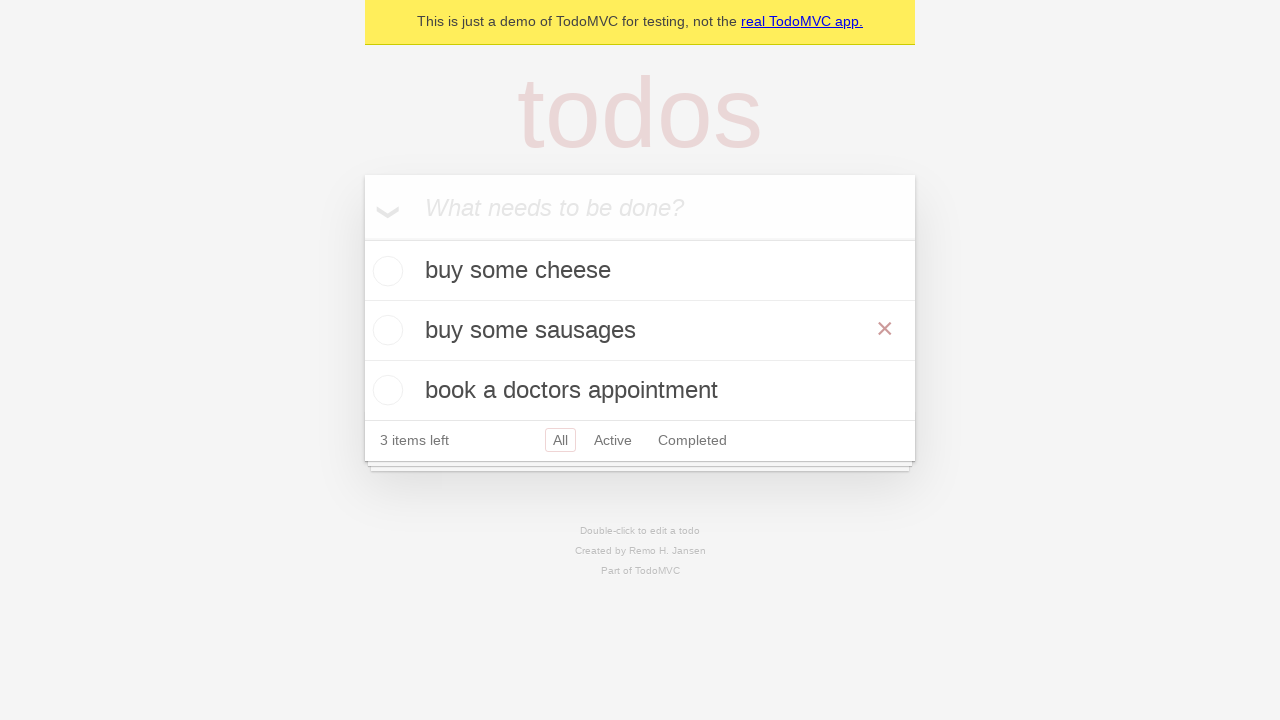

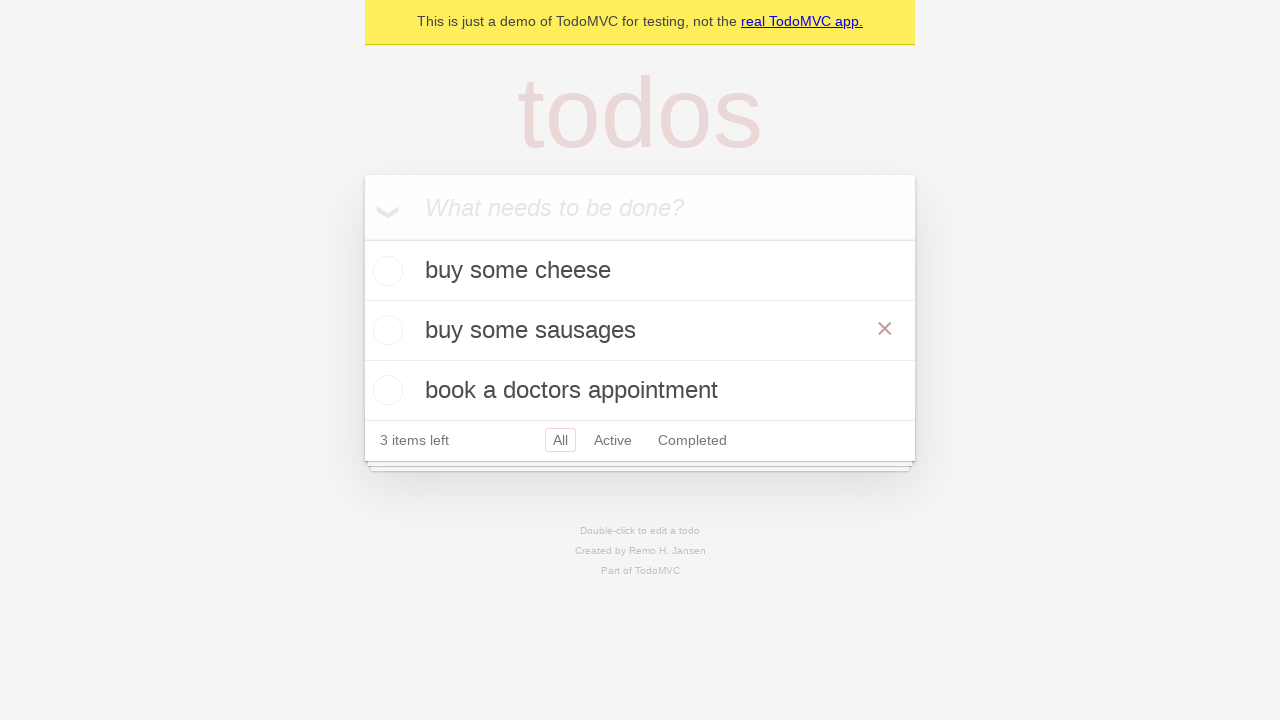